Tests a toggle switch by clicking it to enable and verifying a "Checked" toast message appears

Starting URL: https://leafground.com/checkbox.xhtml

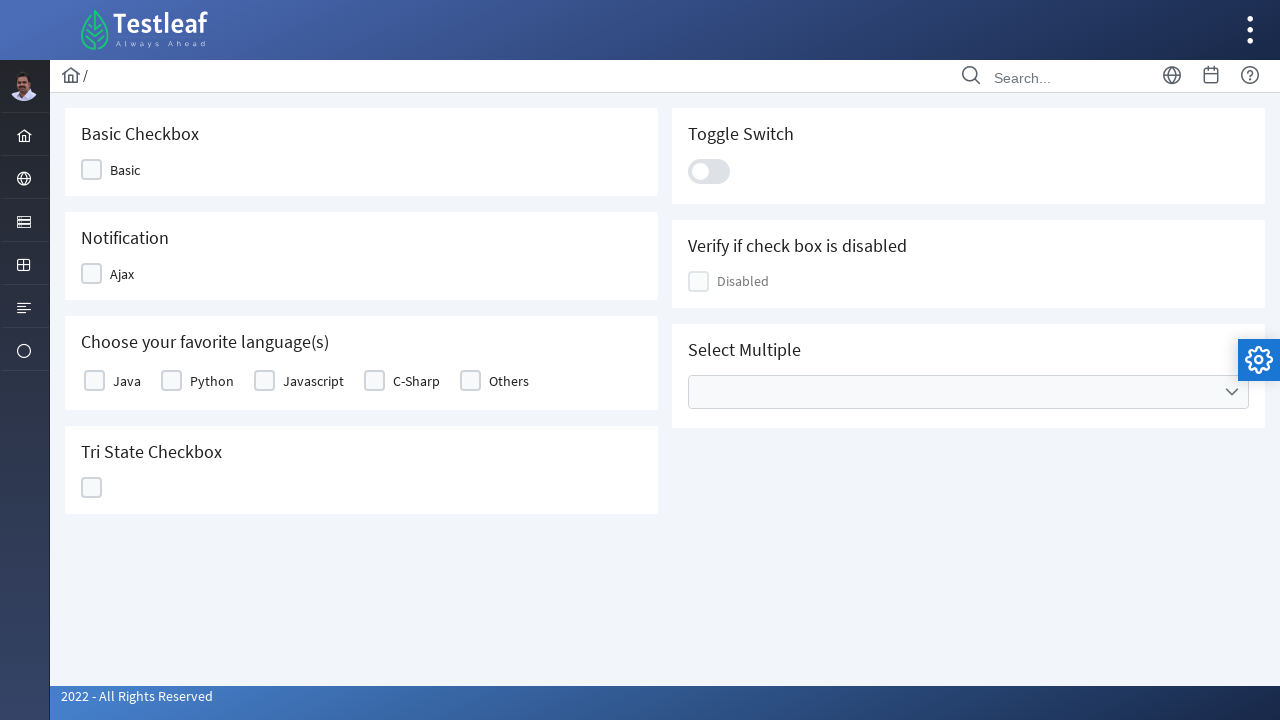

Located toggle switch element
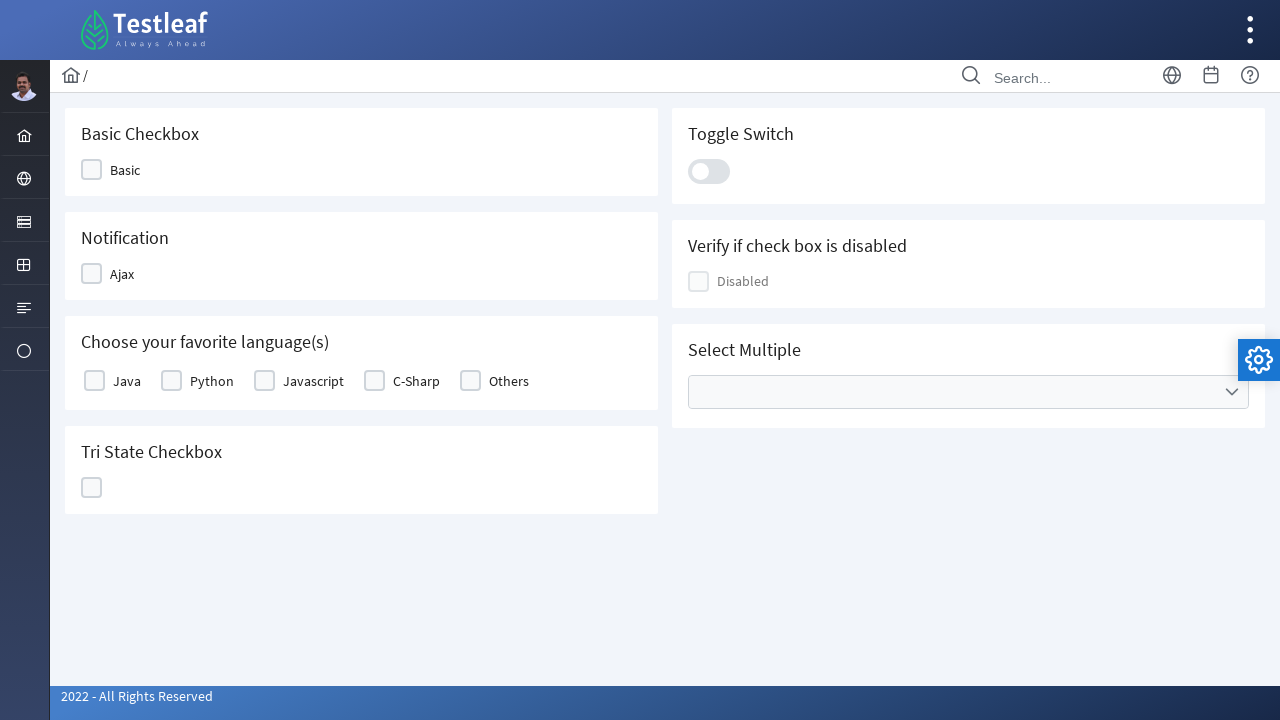

Retrieved aria-checked attribute from toggle switch
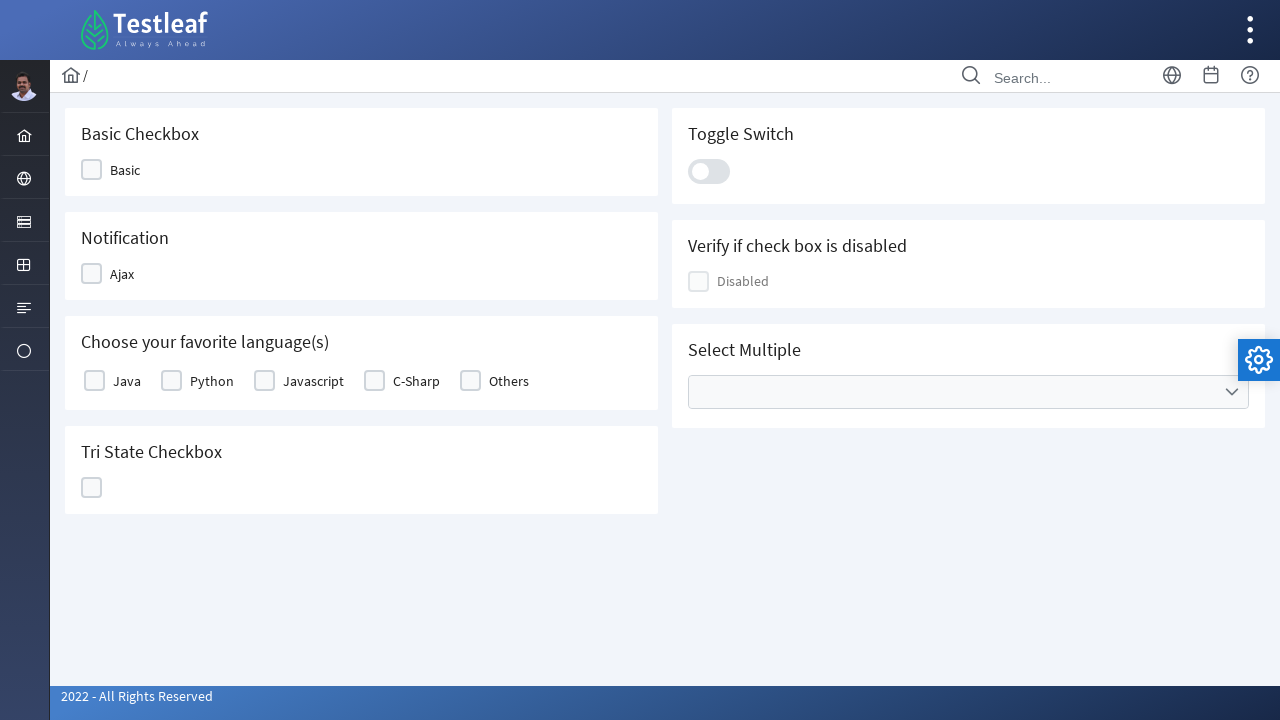

Clicked toggle switch to enable it at (709, 171) on div.ui-toggleswitch-slider
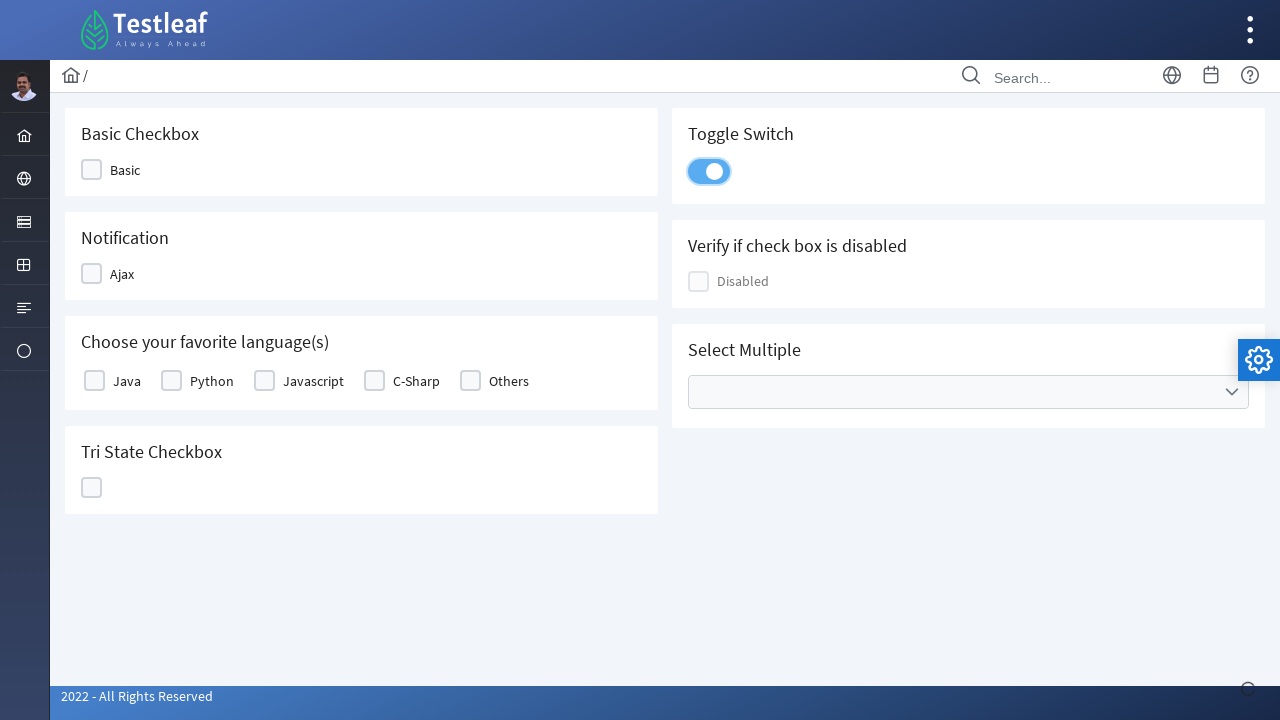

Toast message appeared with title element
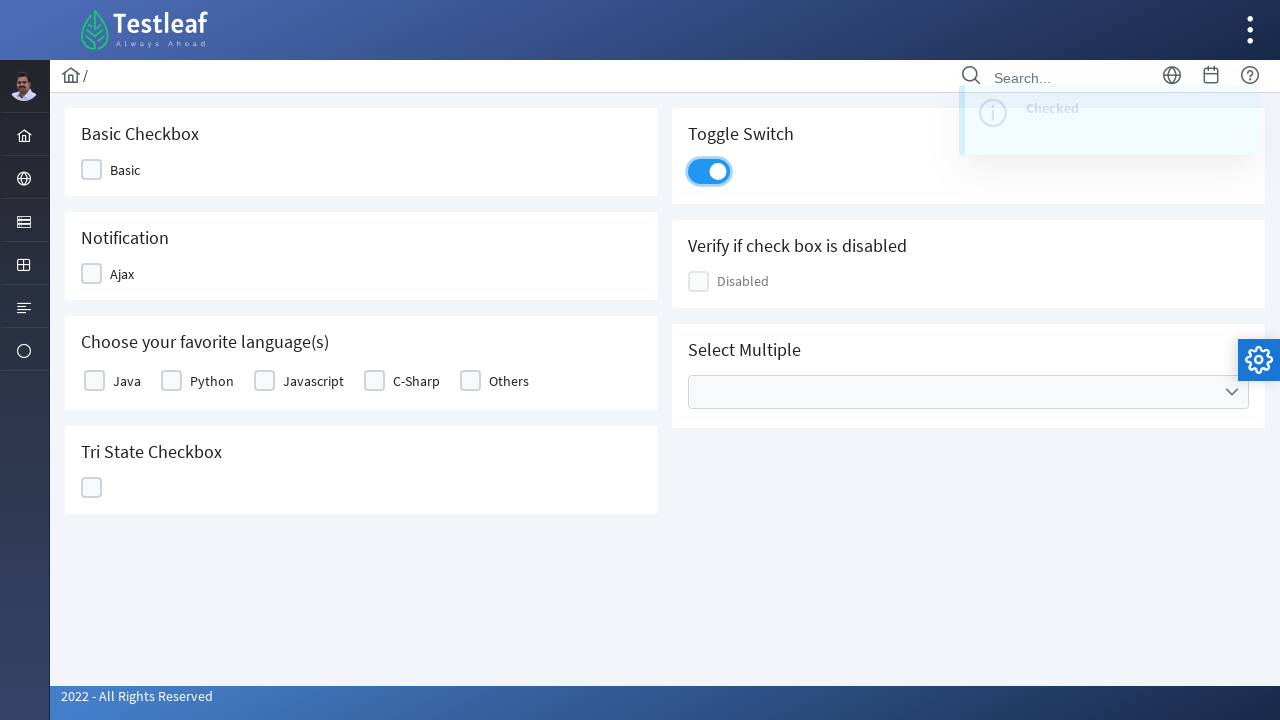

Verified toast message displays 'Checked'
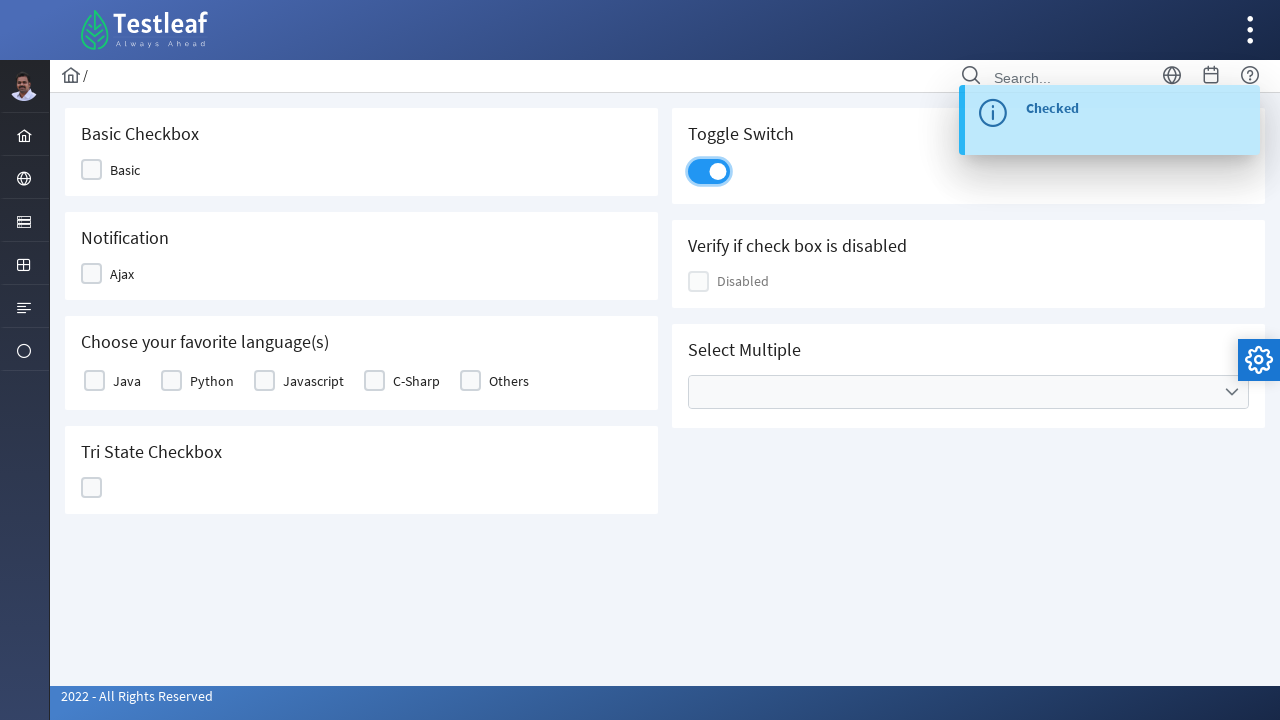

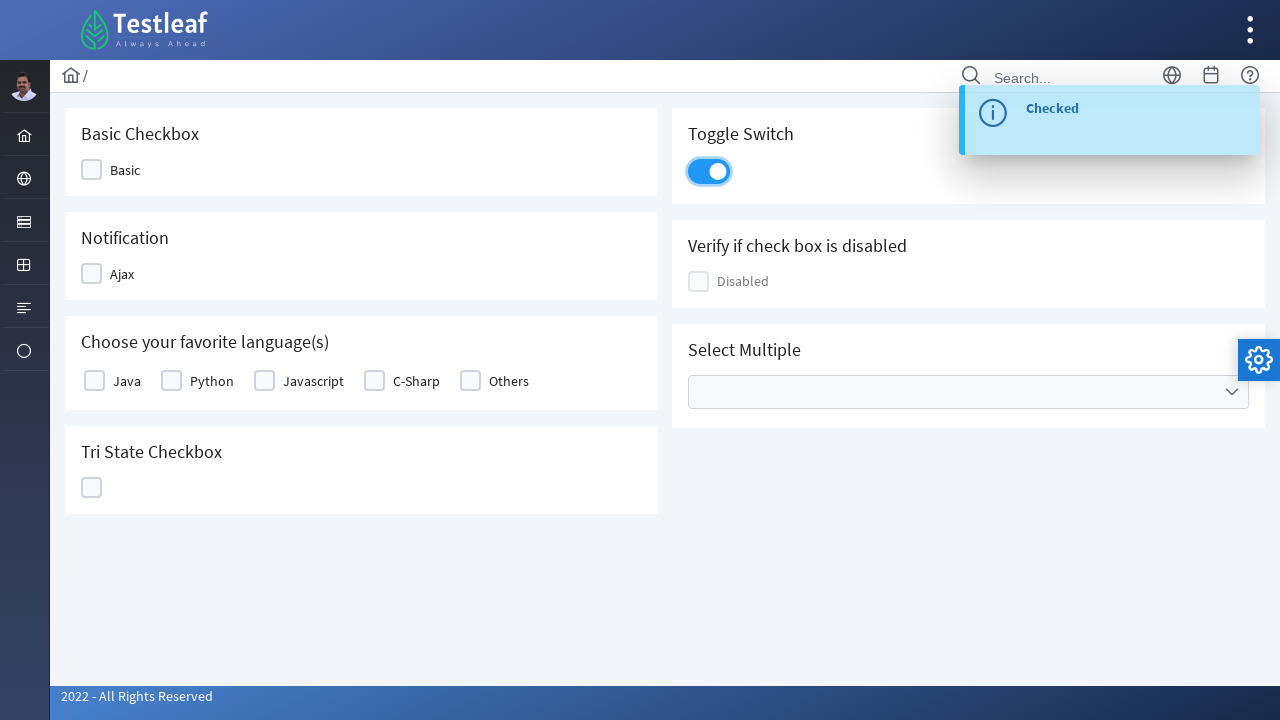